Tests interaction with an iframe by switching to a demo frame, finding an autocomplete input field, and entering text.

Starting URL: http://jqueryui.com/autocomplete

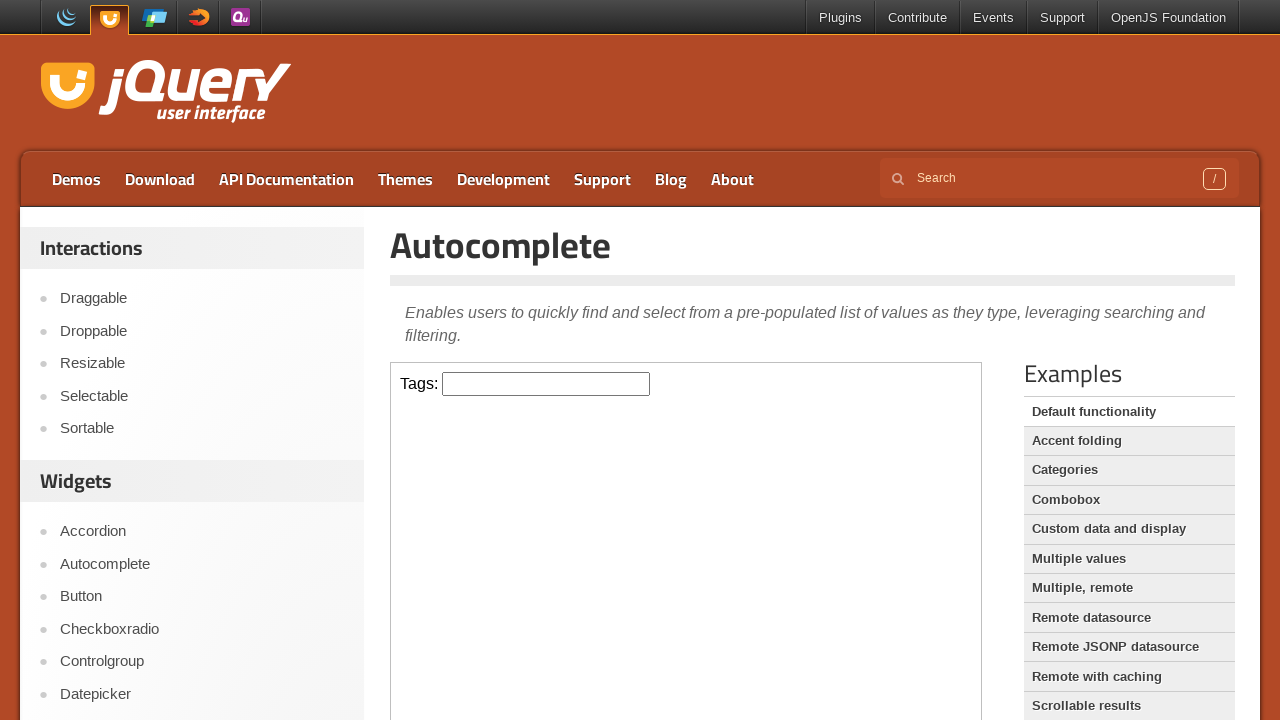

Located demo iframe
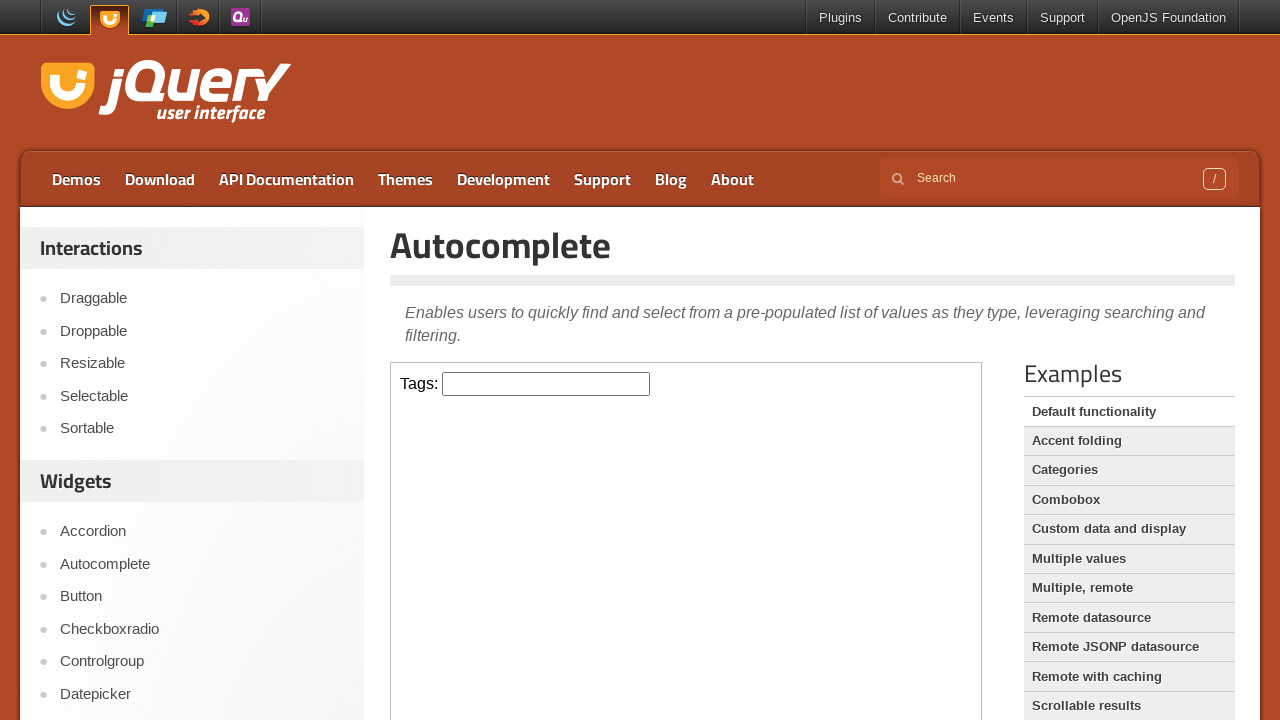

Filled autocomplete input field with 'Python' on iframe.demo-frame >> internal:control=enter-frame >> #tags
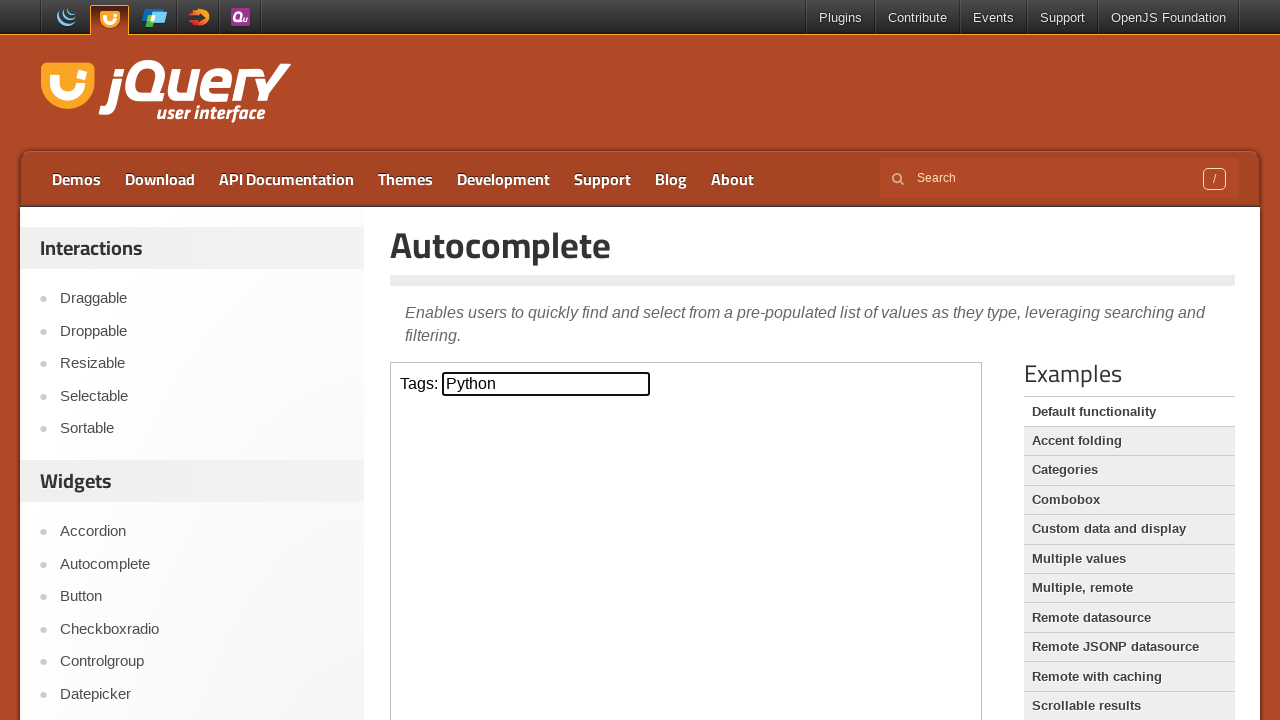

Pressed Enter key to submit autocomplete input on iframe.demo-frame >> internal:control=enter-frame >> #tags
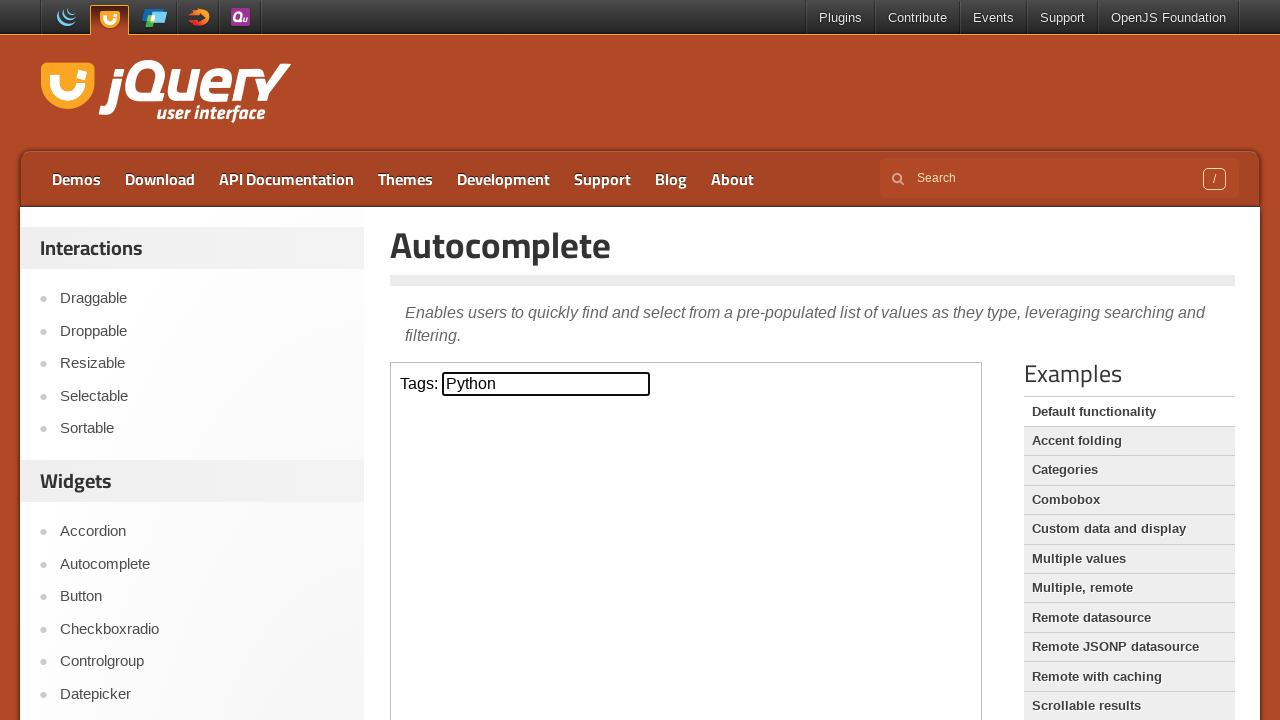

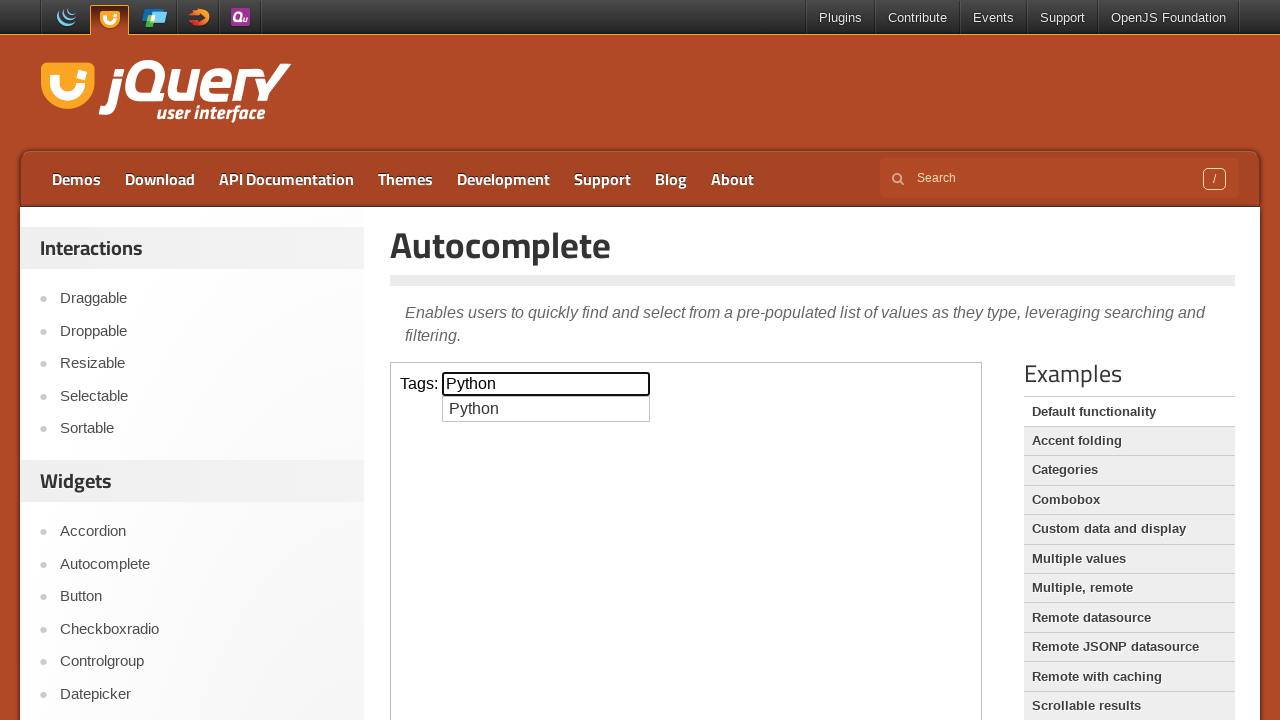